Tests filling the password field on the Sauce Demo login form

Starting URL: https://www.saucedemo.com/

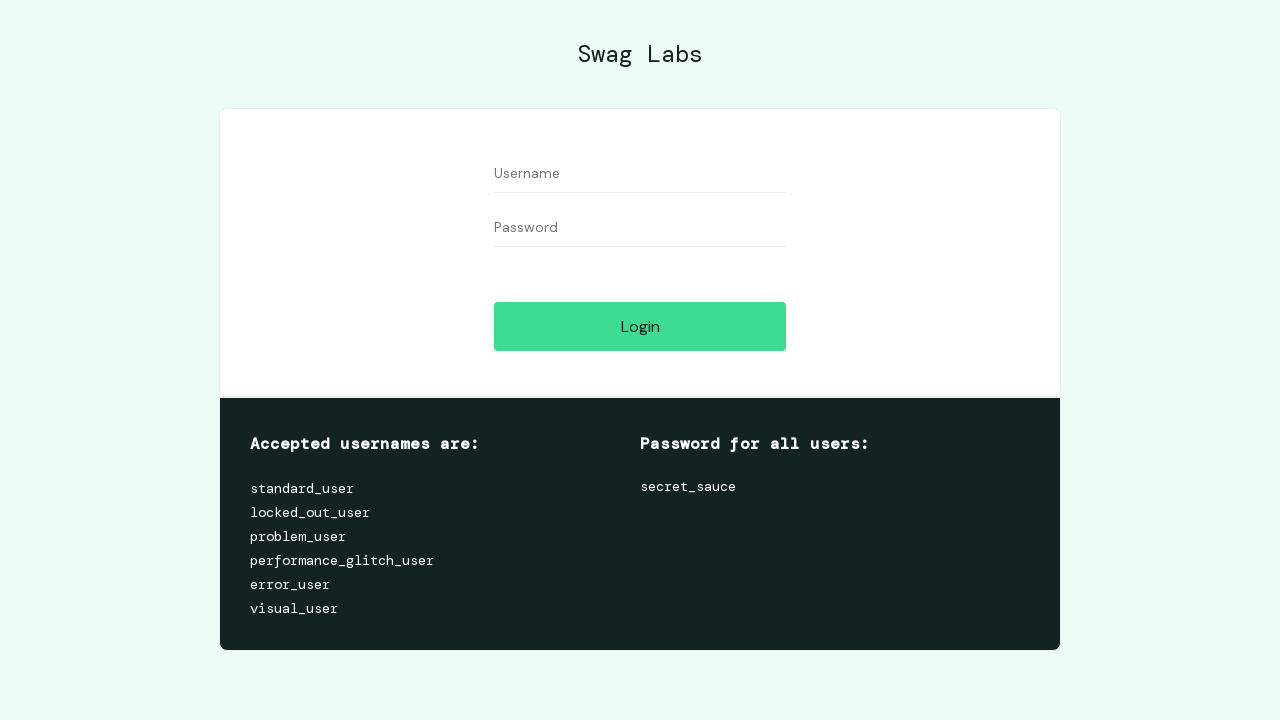

Filled password field with 'Jay' on #password
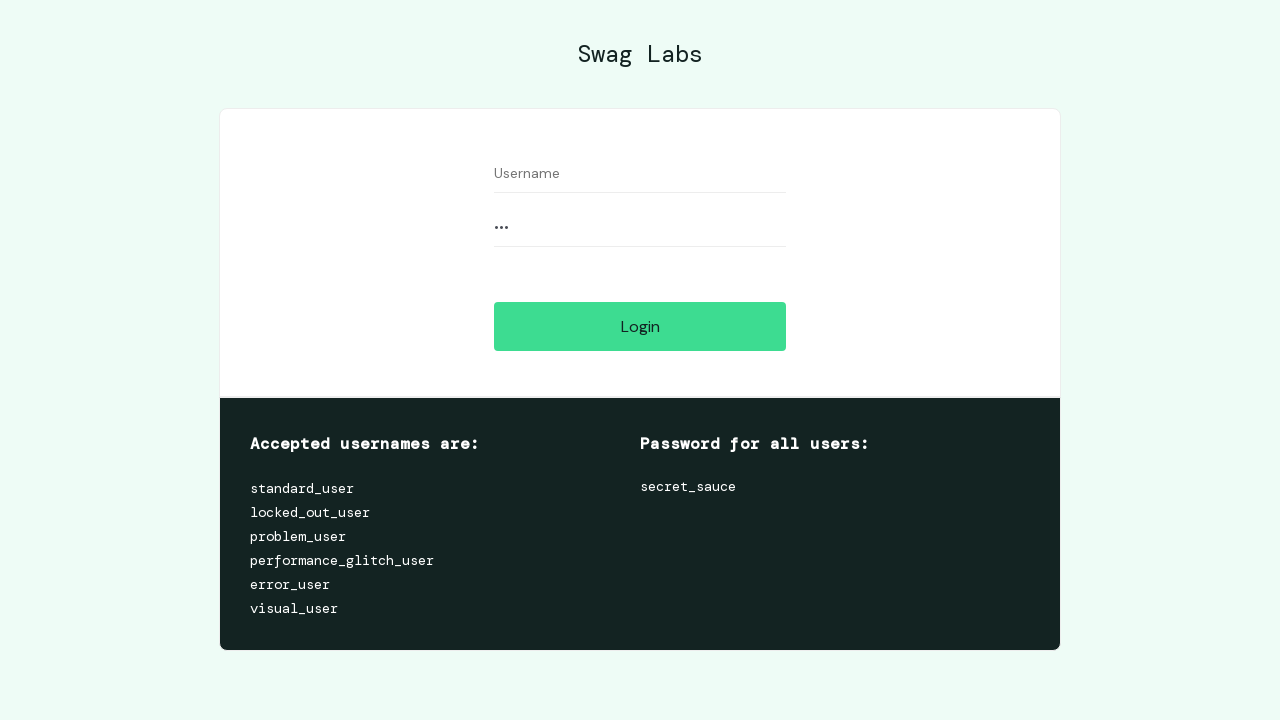

Verified password field contains 'Jay'
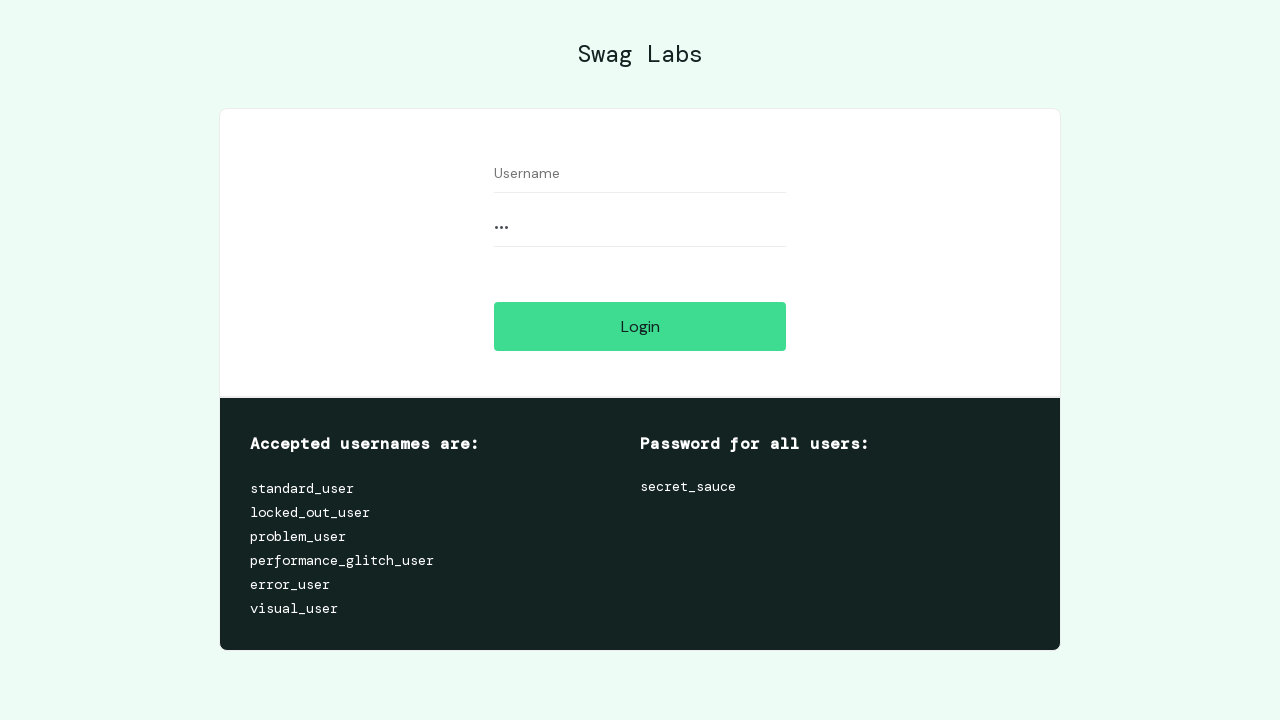

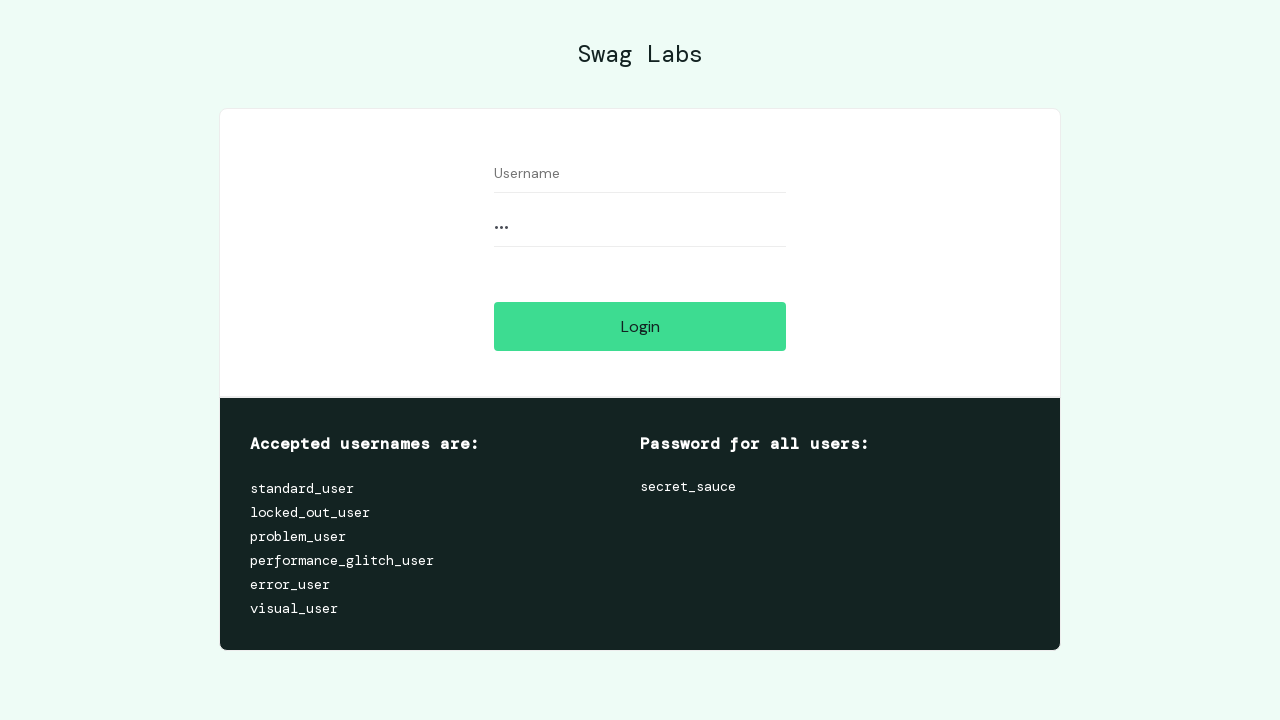